Switches to an iframe and selects the HTML radio button option in a W3Schools demo page

Starting URL: https://www.w3schools.com/html/tryit.asp?filename=tryhtml_input_radio

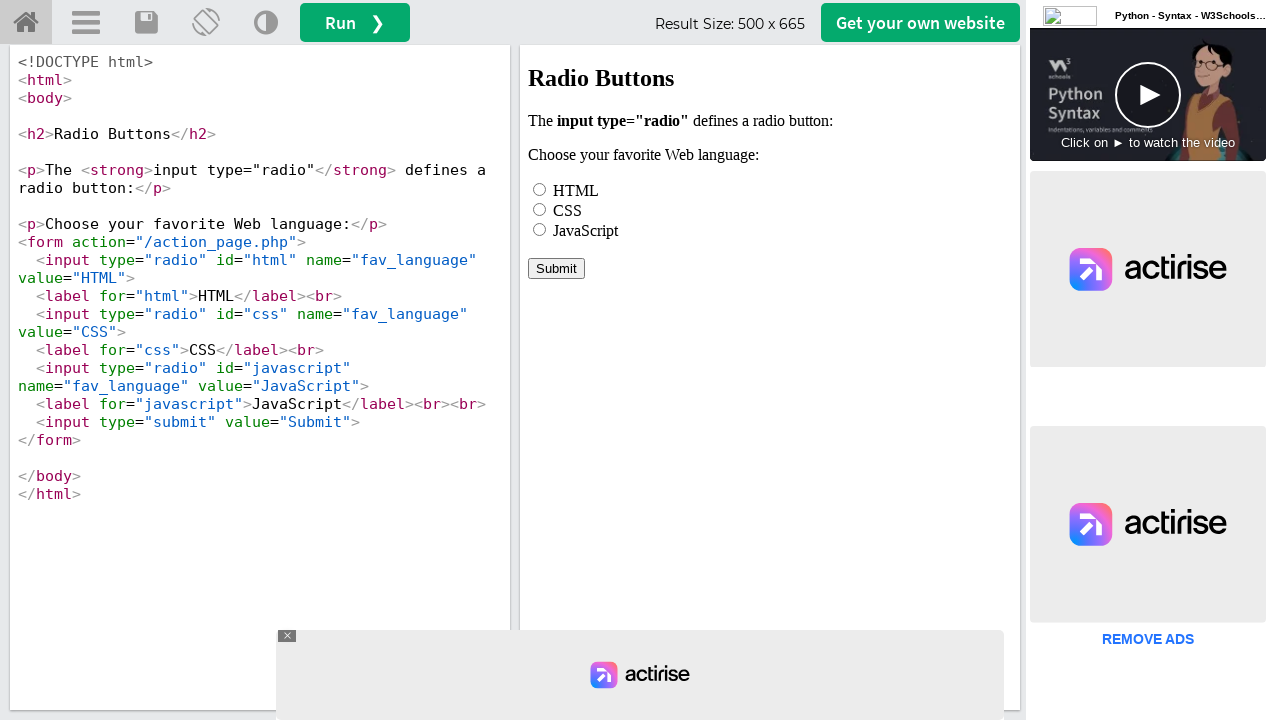

Waited for iframe#iframeResult to load
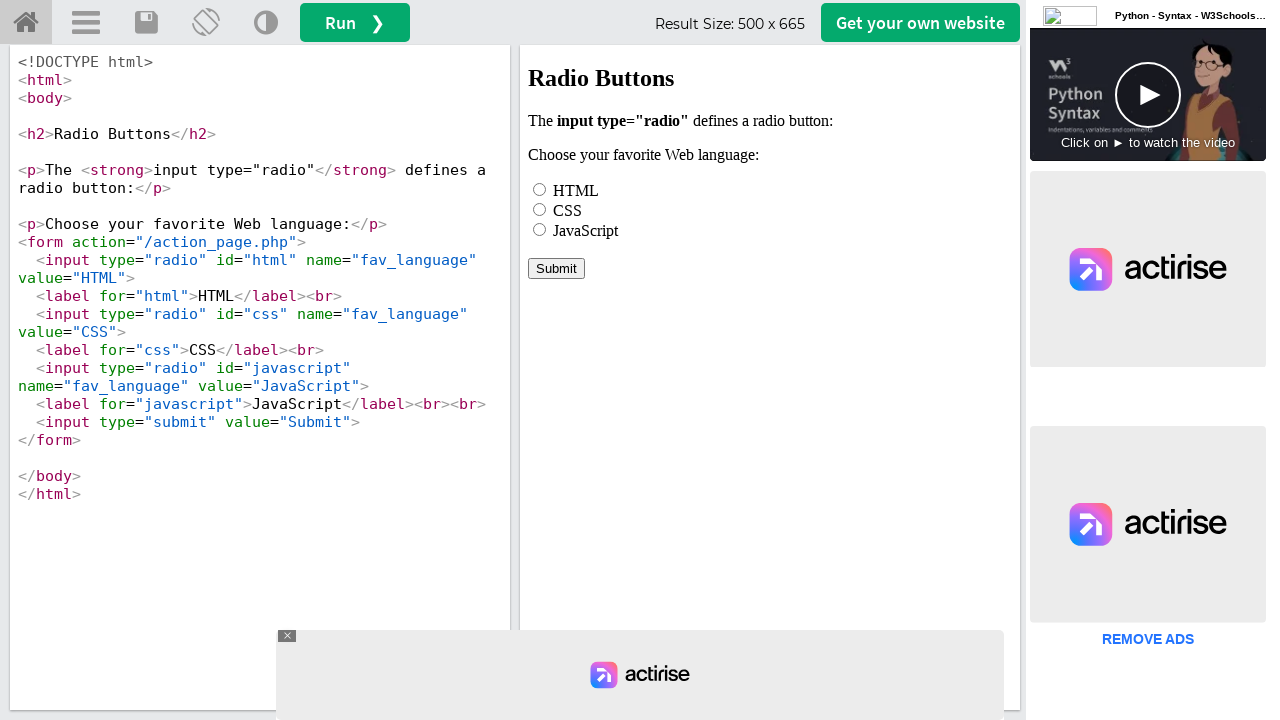

Located the iframe#iframeResult frame
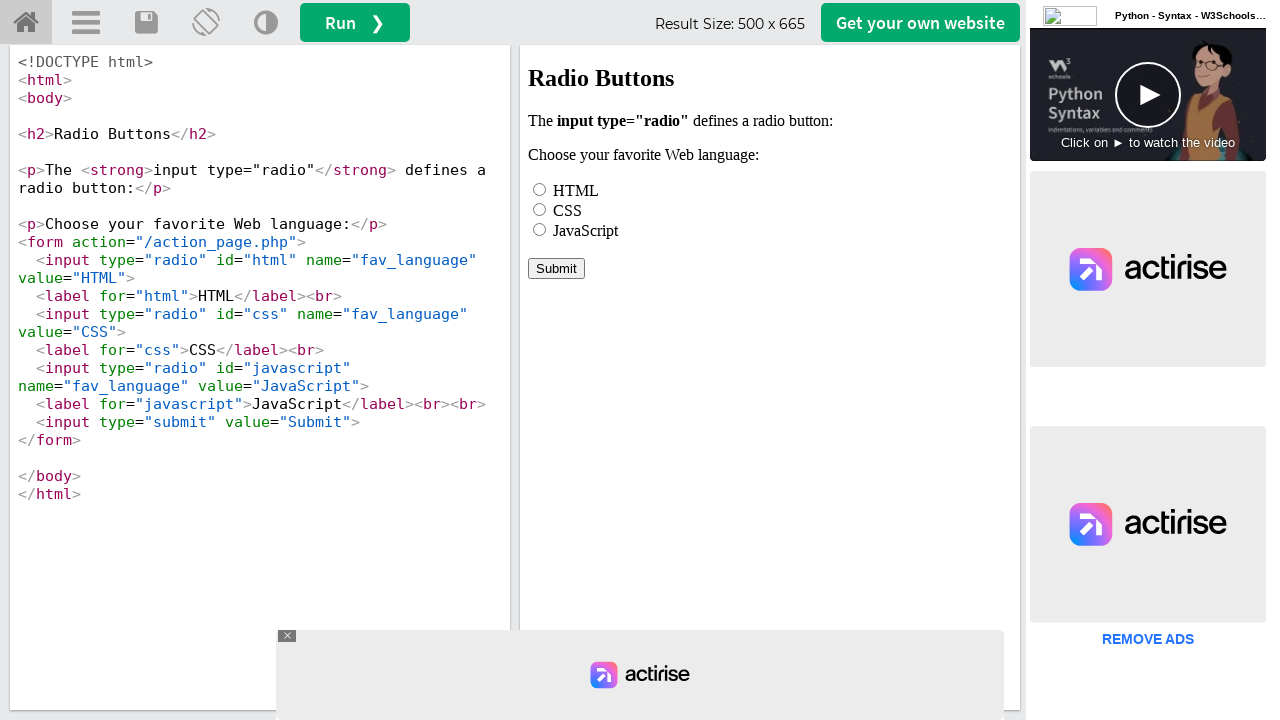

Selected the HTML radio button option at (540, 189) on iframe#iframeResult >> internal:control=enter-frame >> input[name='fav_language'
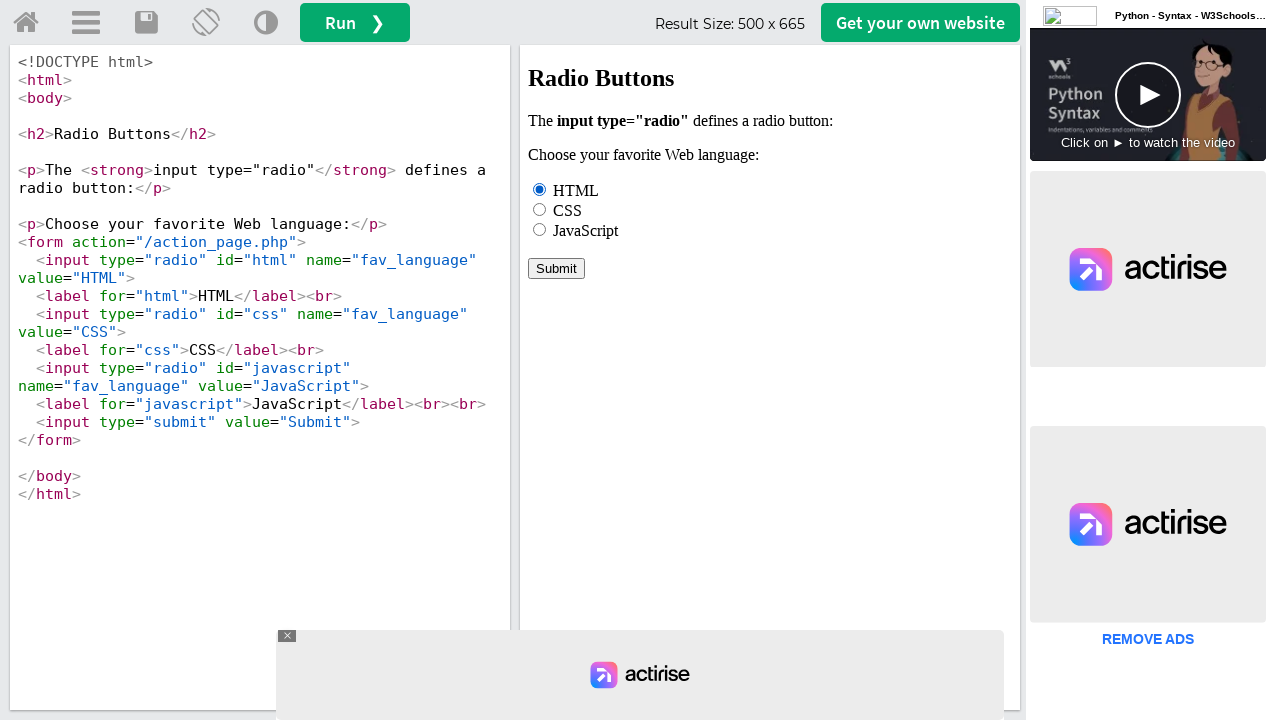

Verified that the HTML radio button is selected
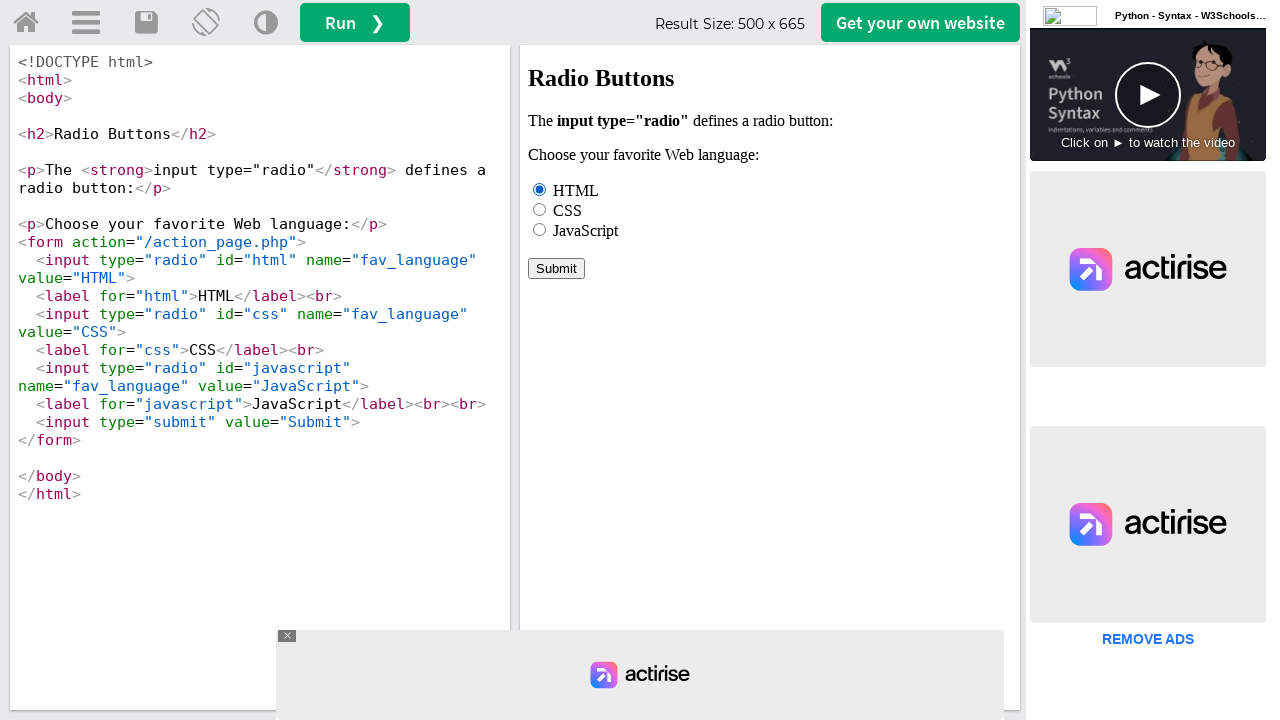

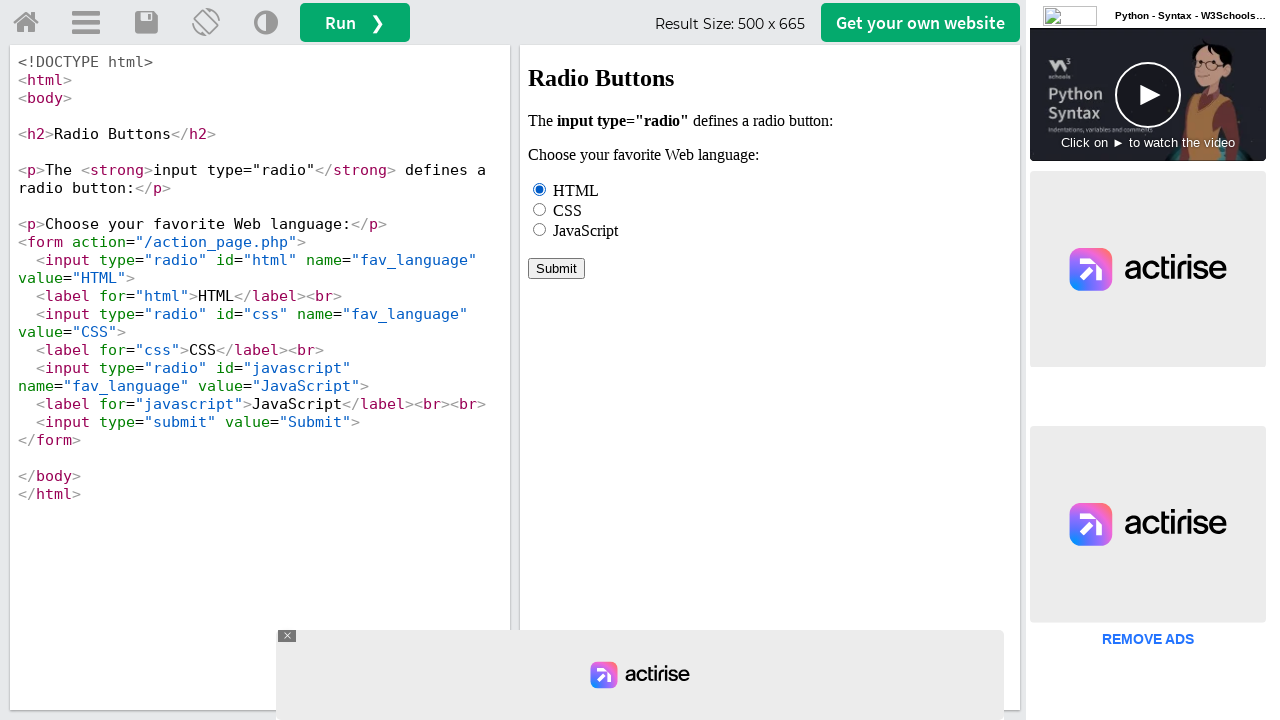